Tests browser window handling by clicking a link that opens a new window, switching to the child window to read its content, then switching back to the parent window to verify its content.

Starting URL: https://the-internet.herokuapp.com/windows

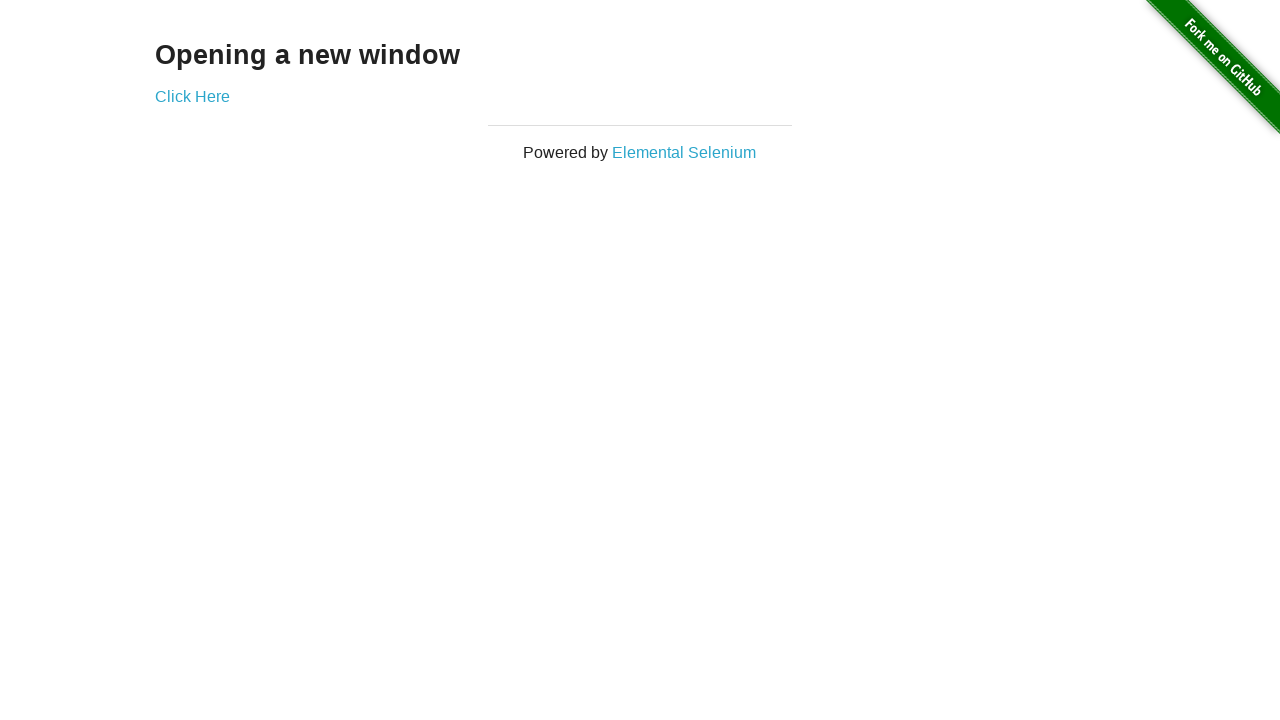

Clicked 'Click Here' link to open new window at (192, 96) on text=Click Here
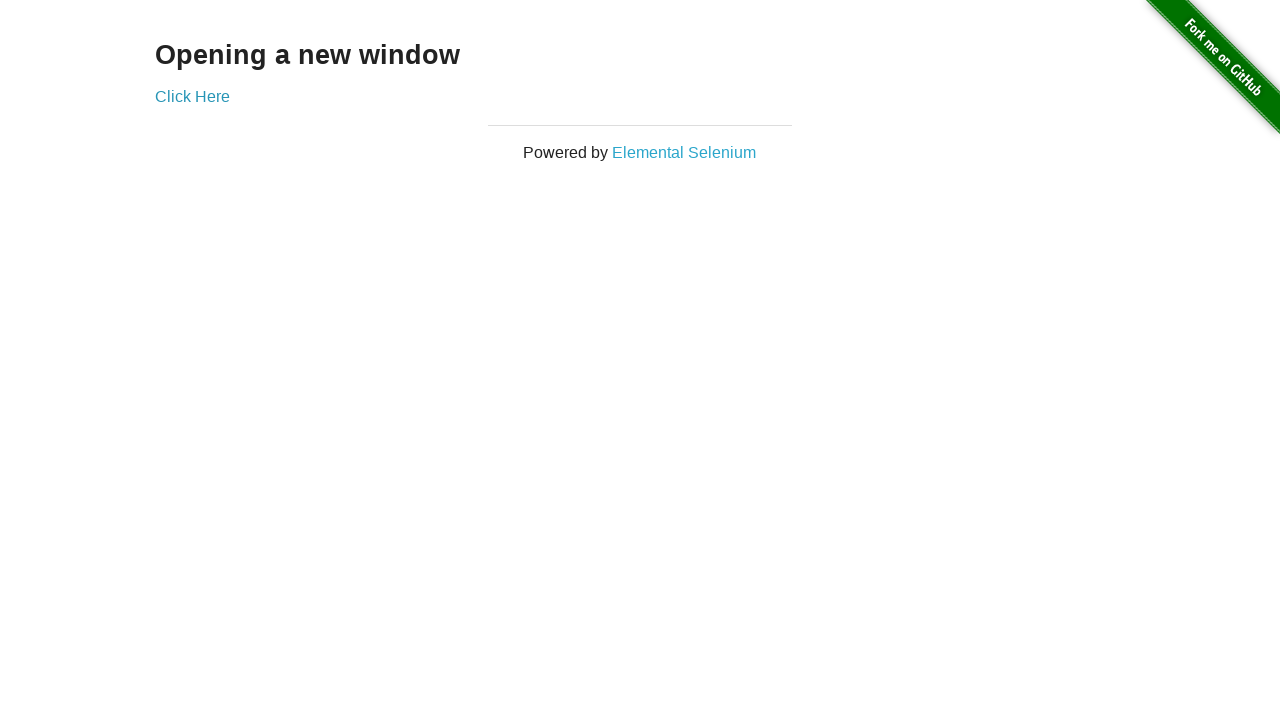

Captured child window page object
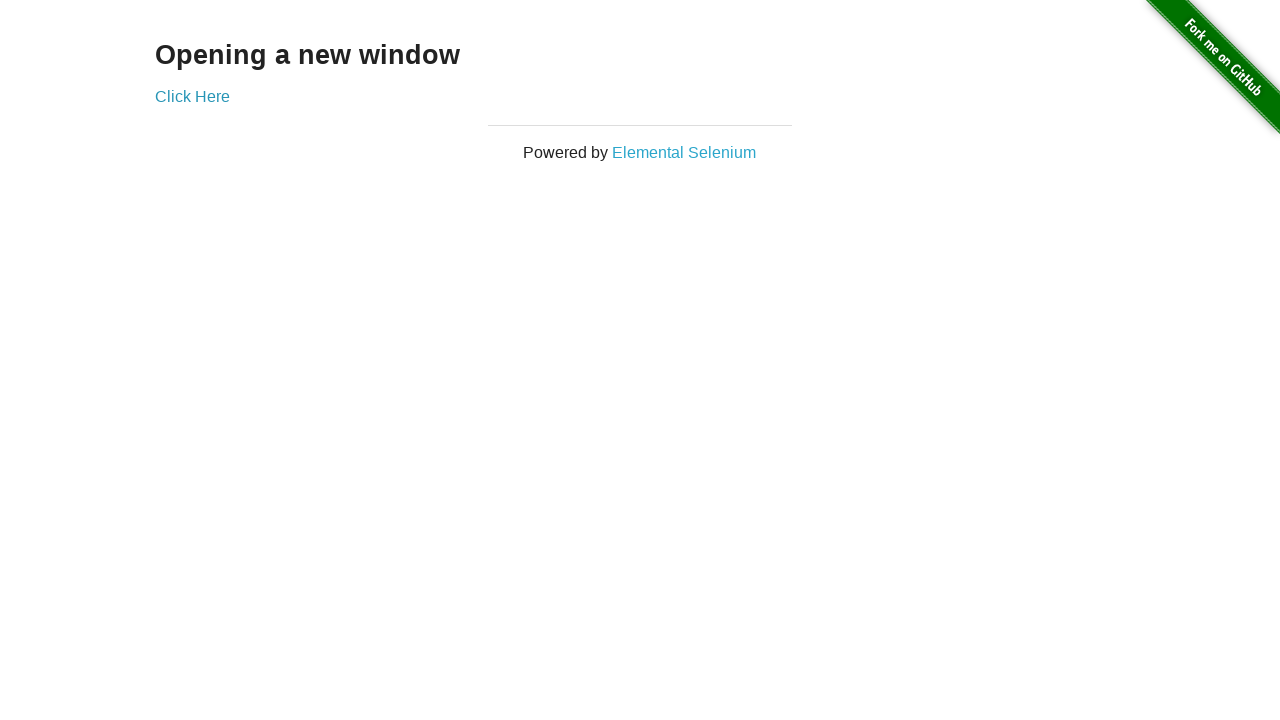

Child window finished loading
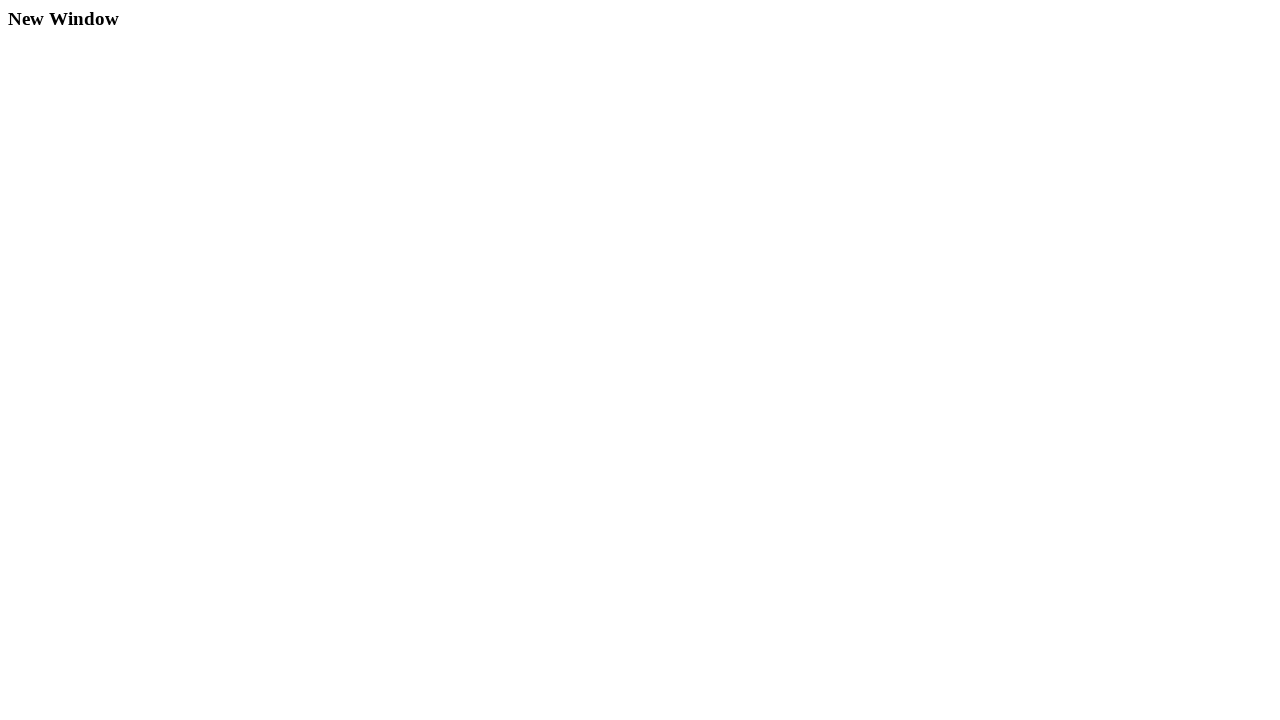

Verified content loaded in child window
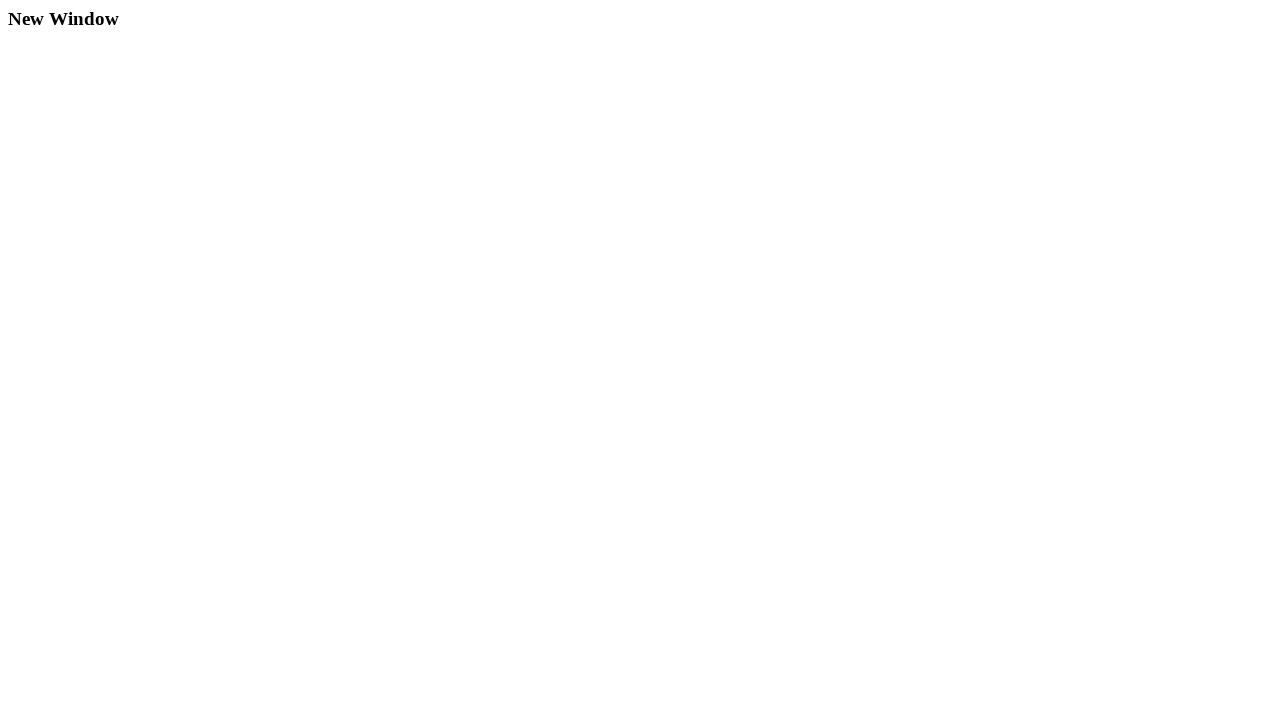

Switched back to parent window
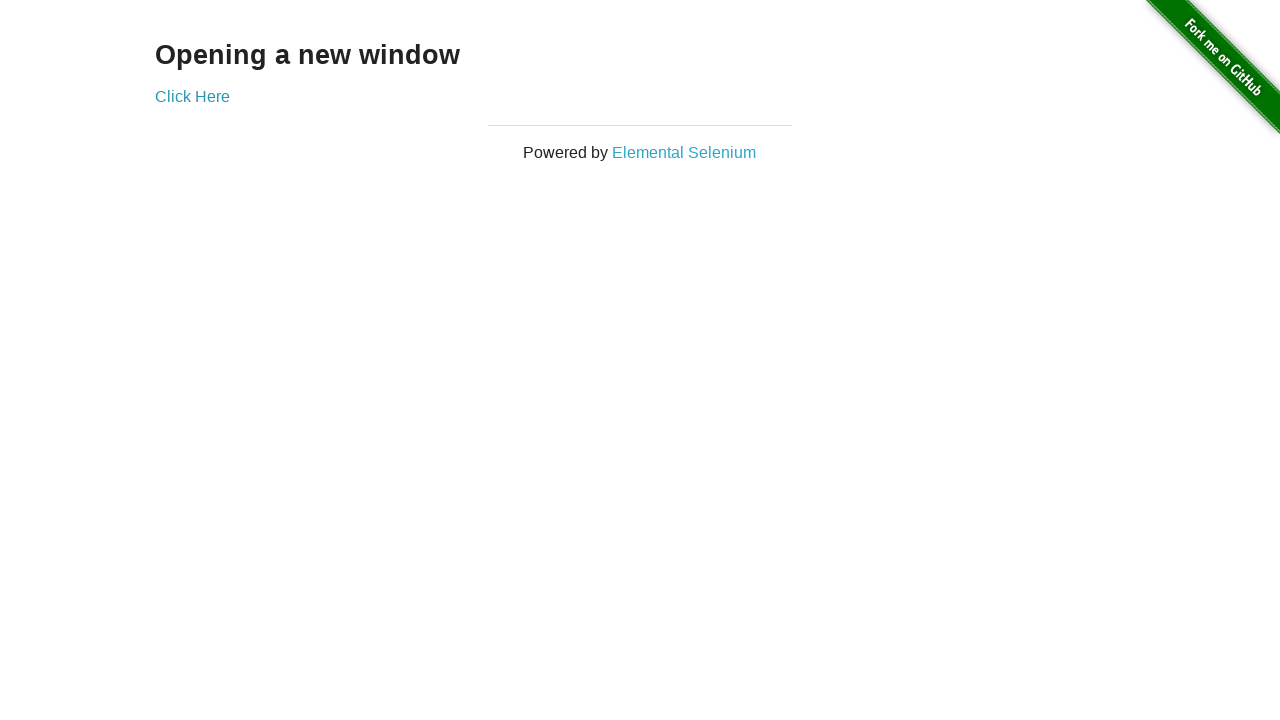

Verified parent window content is still present
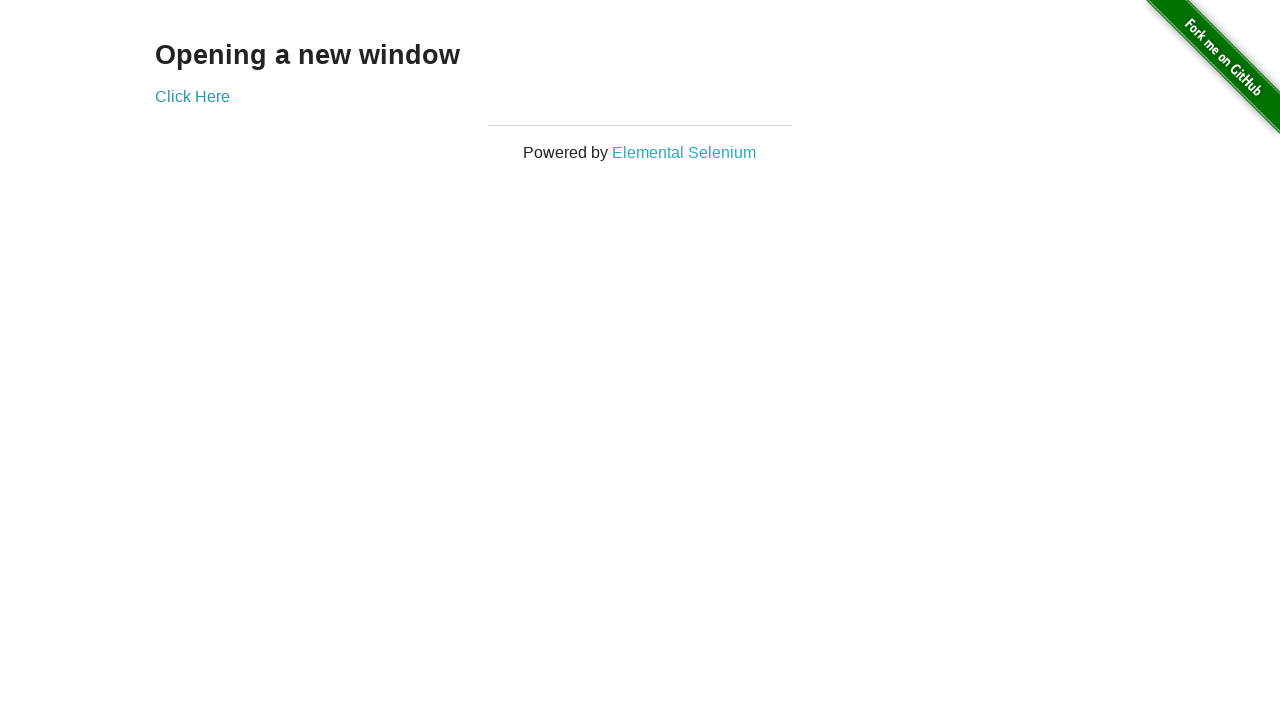

Closed child window
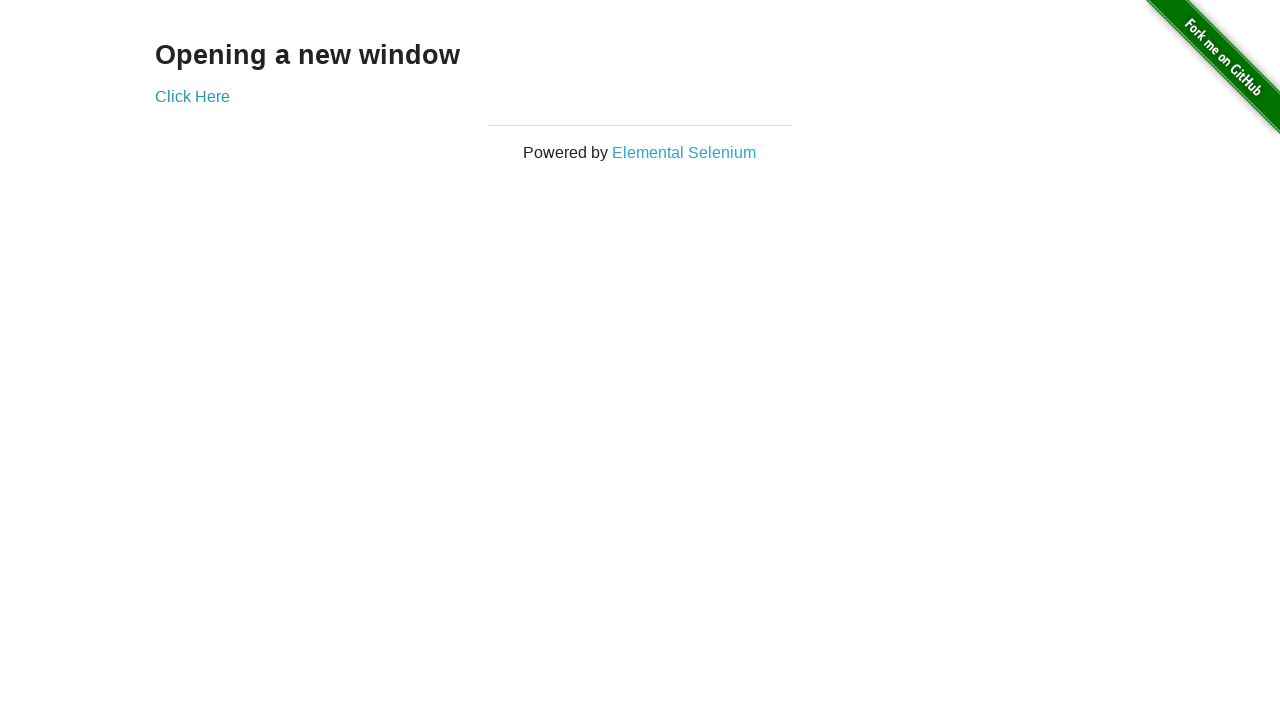

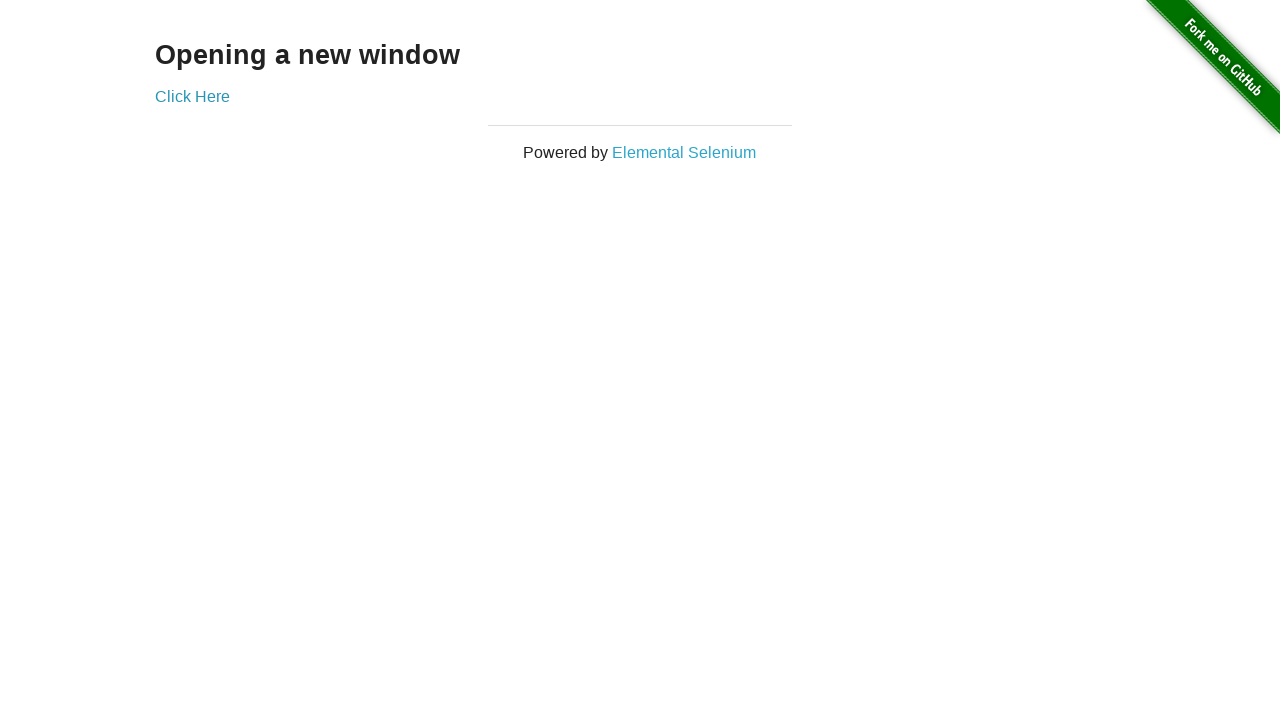